Navigates to the OrangeHRM demo login page and verifies it loads successfully by waiting for the page to be ready.

Starting URL: https://opensource-demo.orangehrmlive.com/web/index.php/auth/login

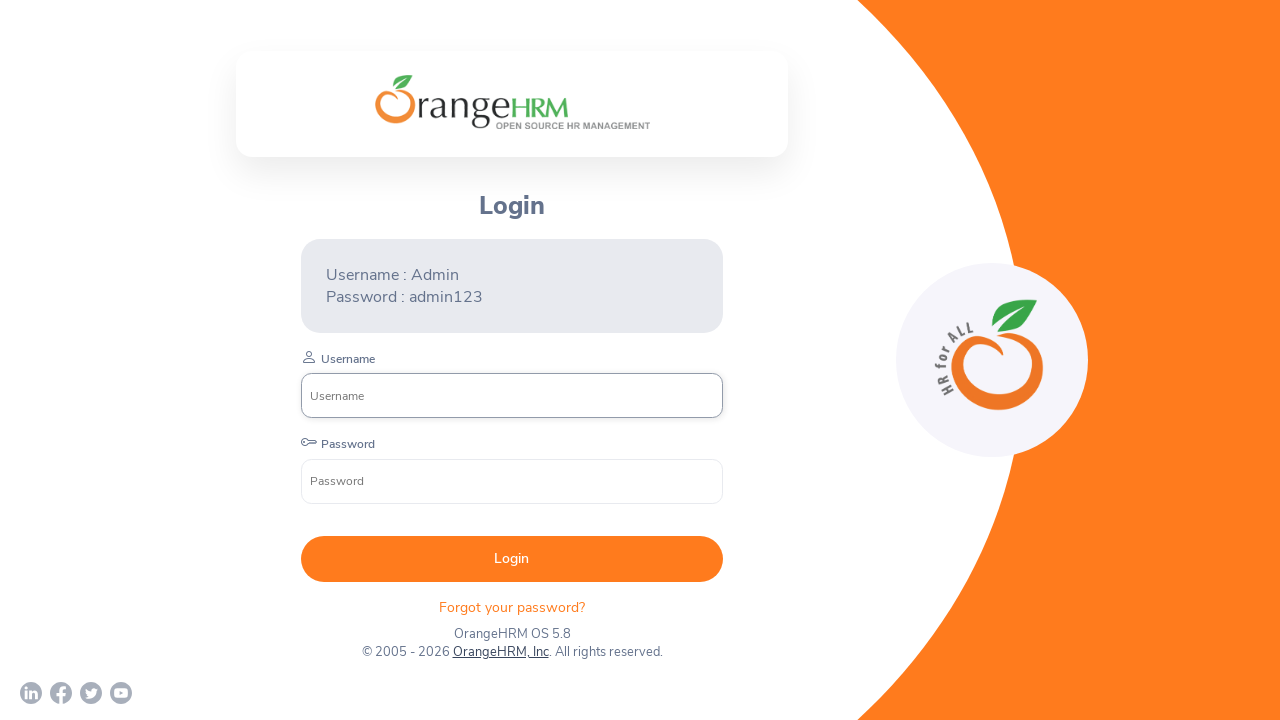

Navigated to OrangeHRM demo login page
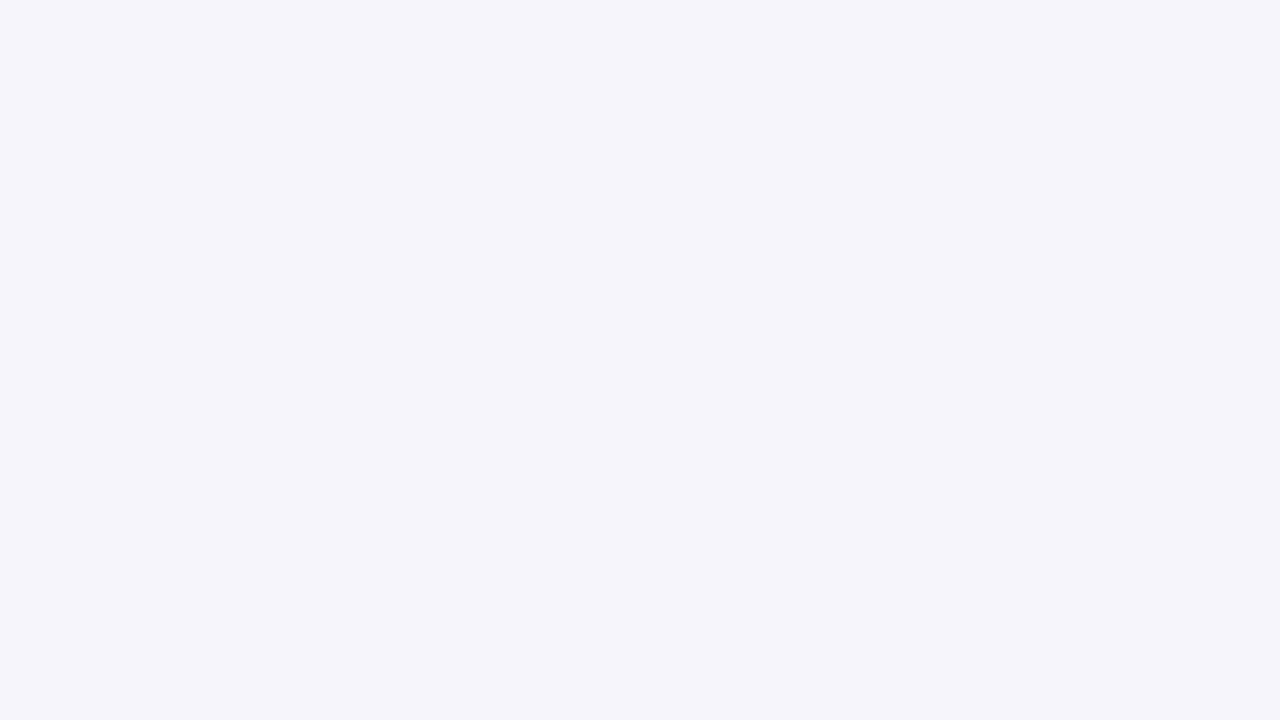

Page reached networkidle state - fully loaded
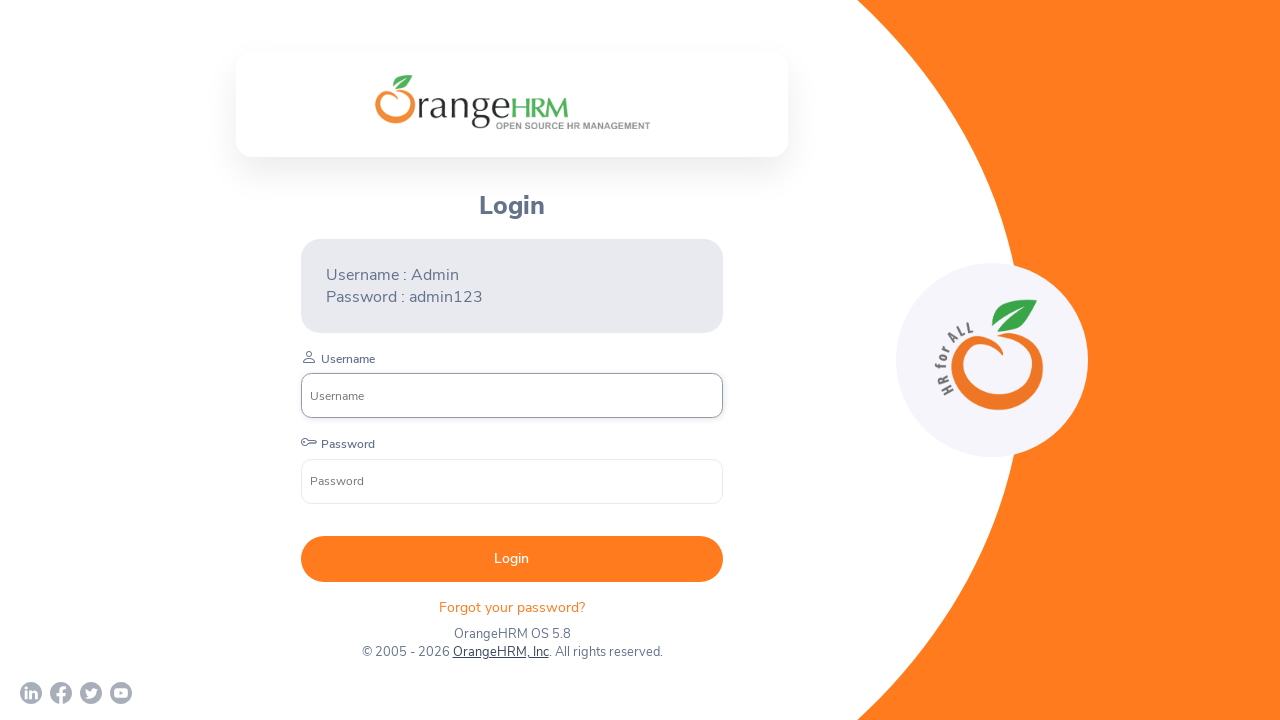

Verified username input field is present on login form
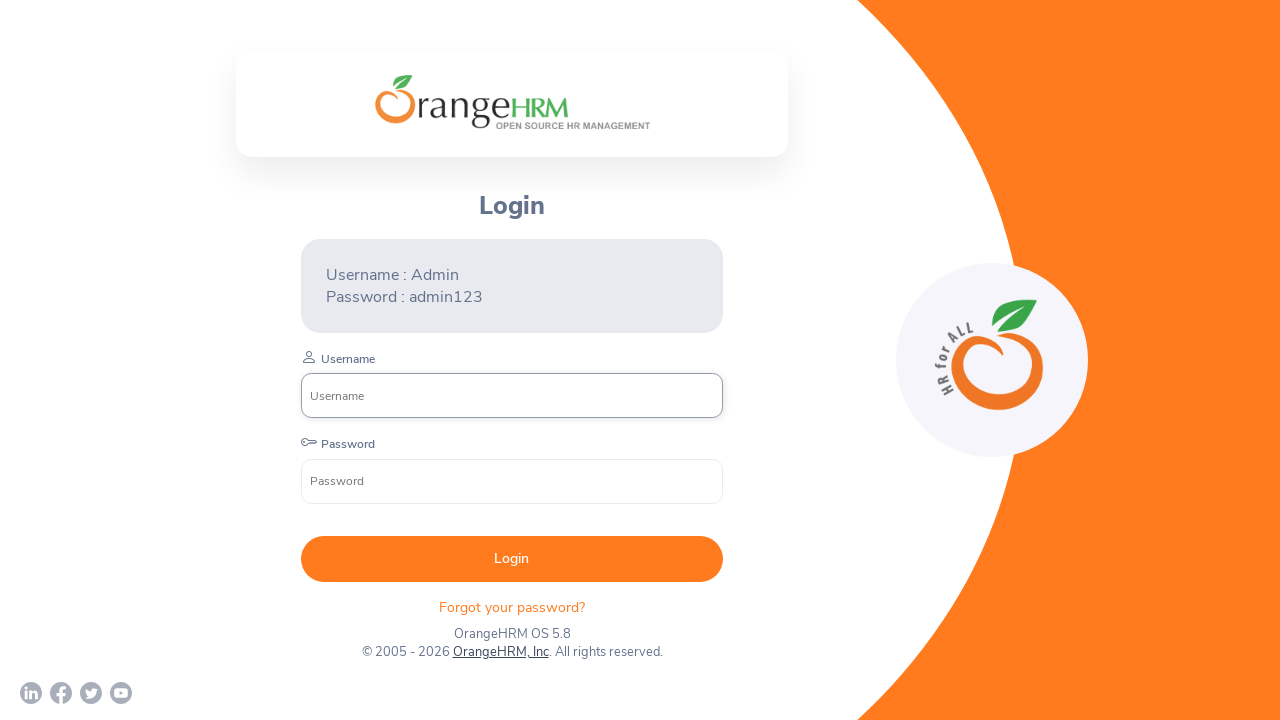

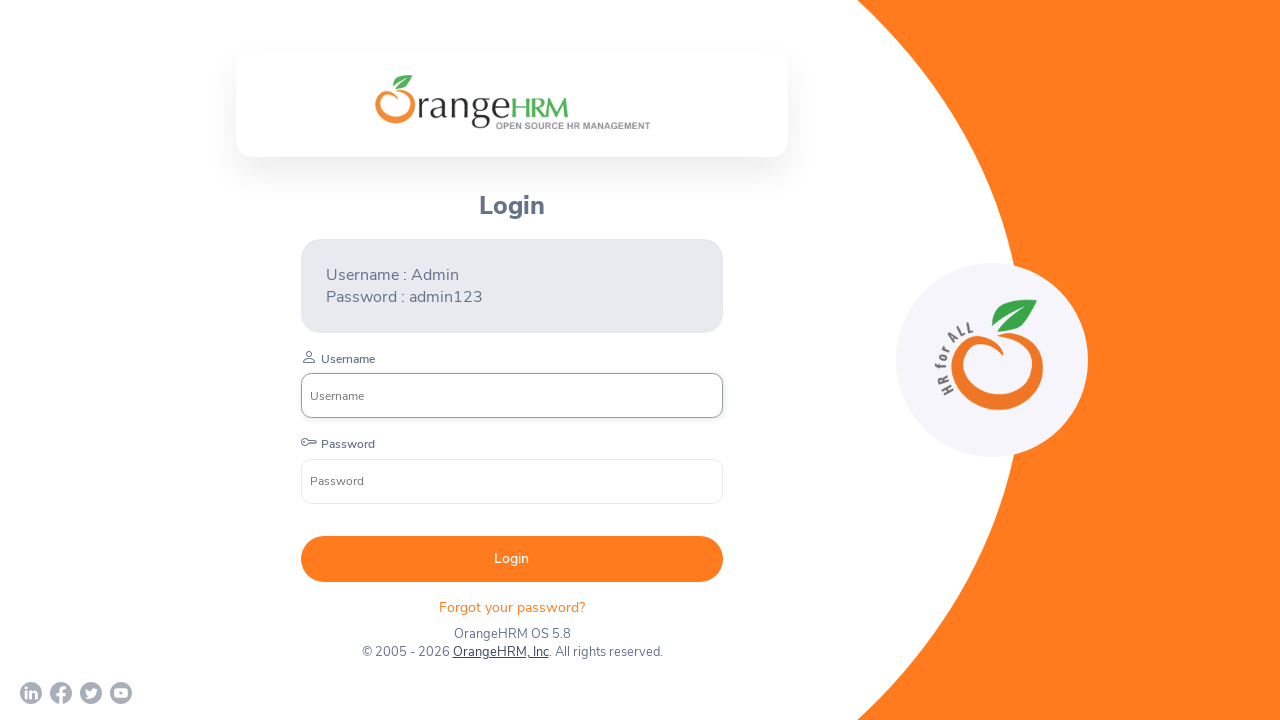